Navigates to the Selenium HQ website and verifies the page loads successfully by checking the page title is accessible.

Starting URL: http://seleniumhq.org/

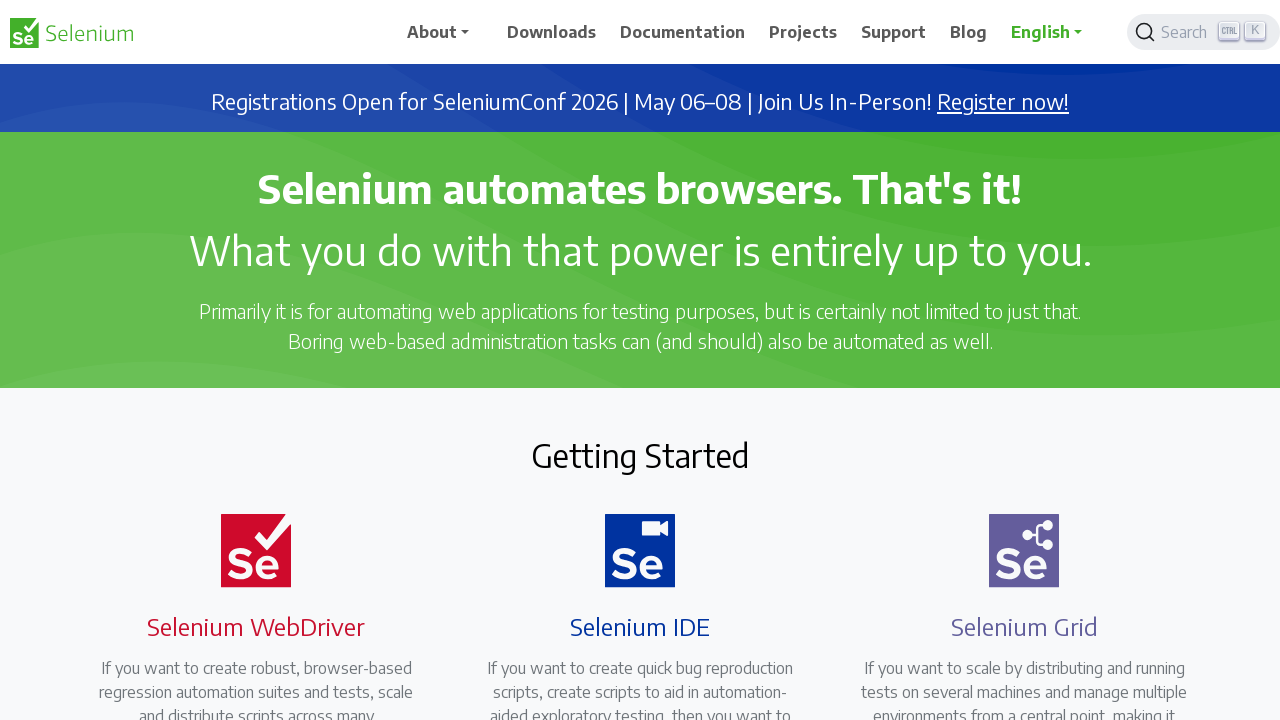

Navigated to Selenium HQ website at http://seleniumhq.org/
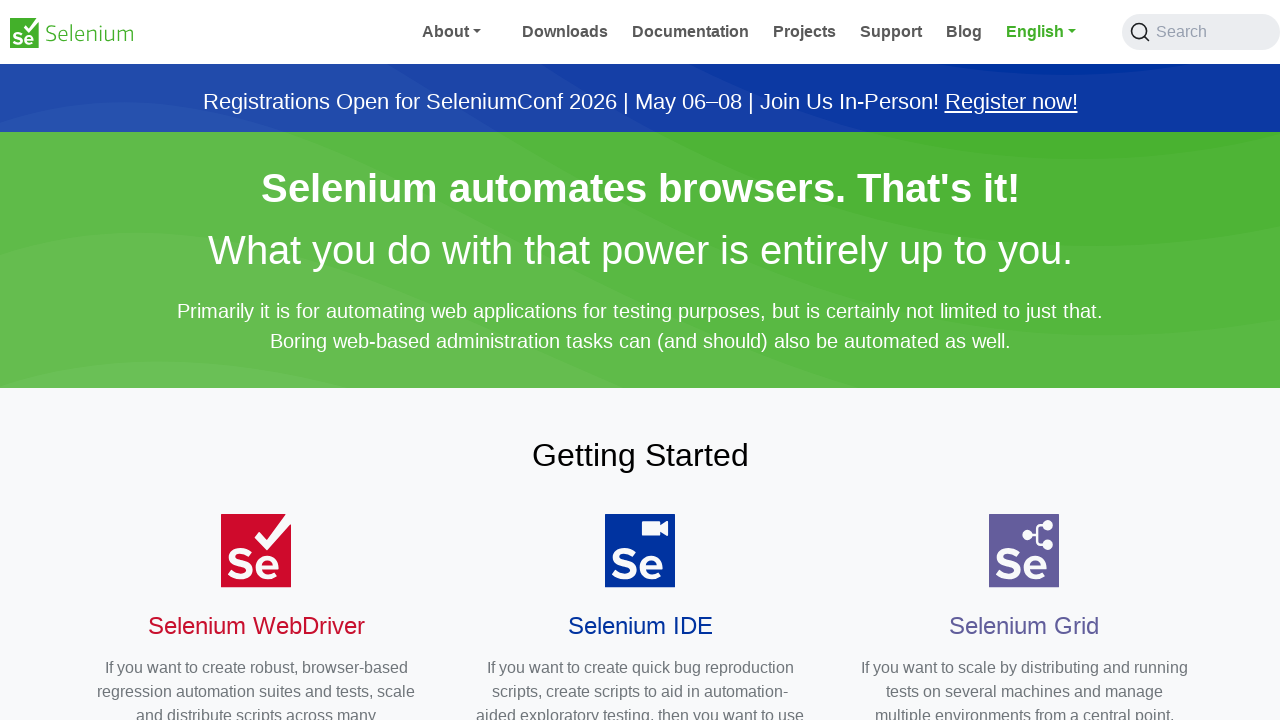

Page DOM content fully loaded
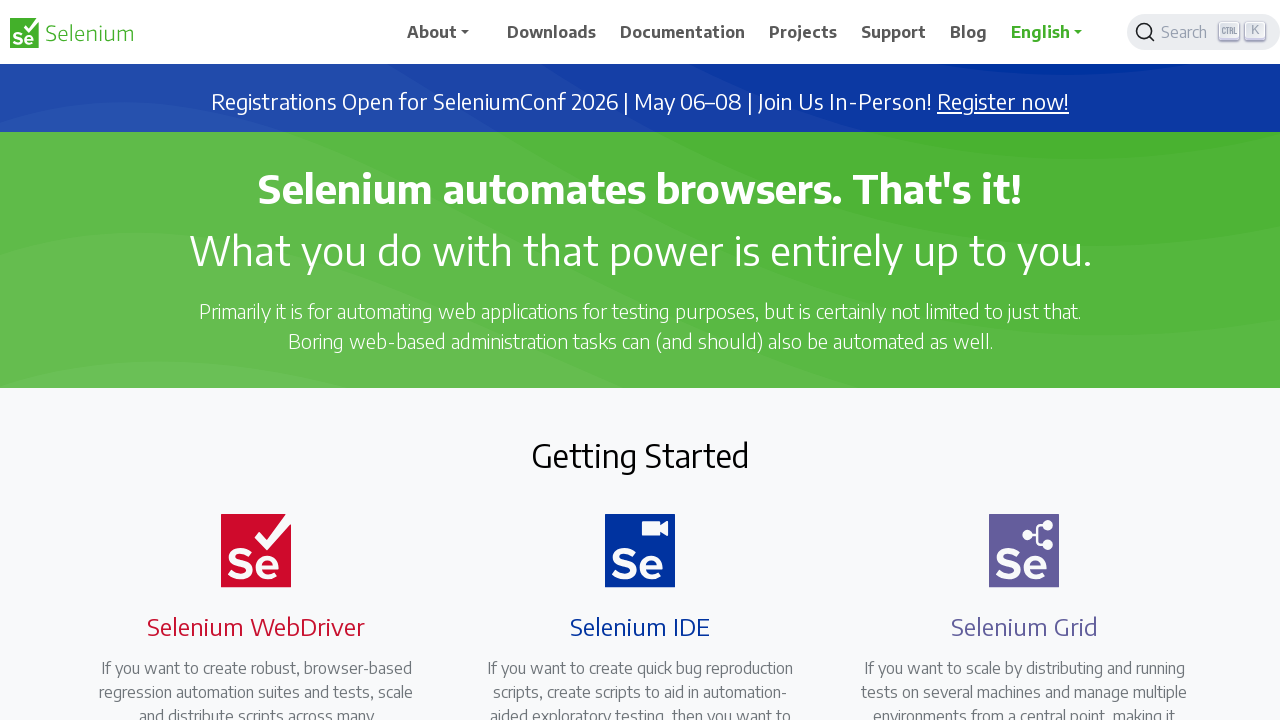

Retrieved page title: 'Selenium'
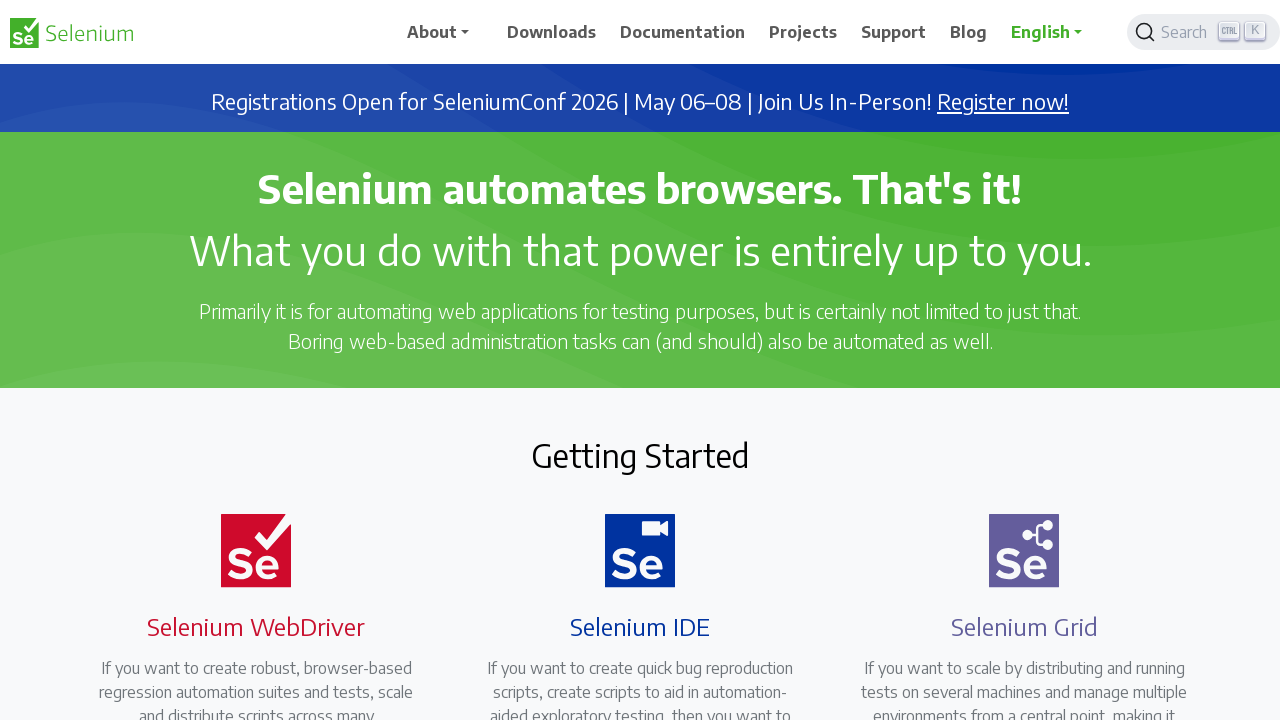

Verified page title is not empty - page loaded successfully
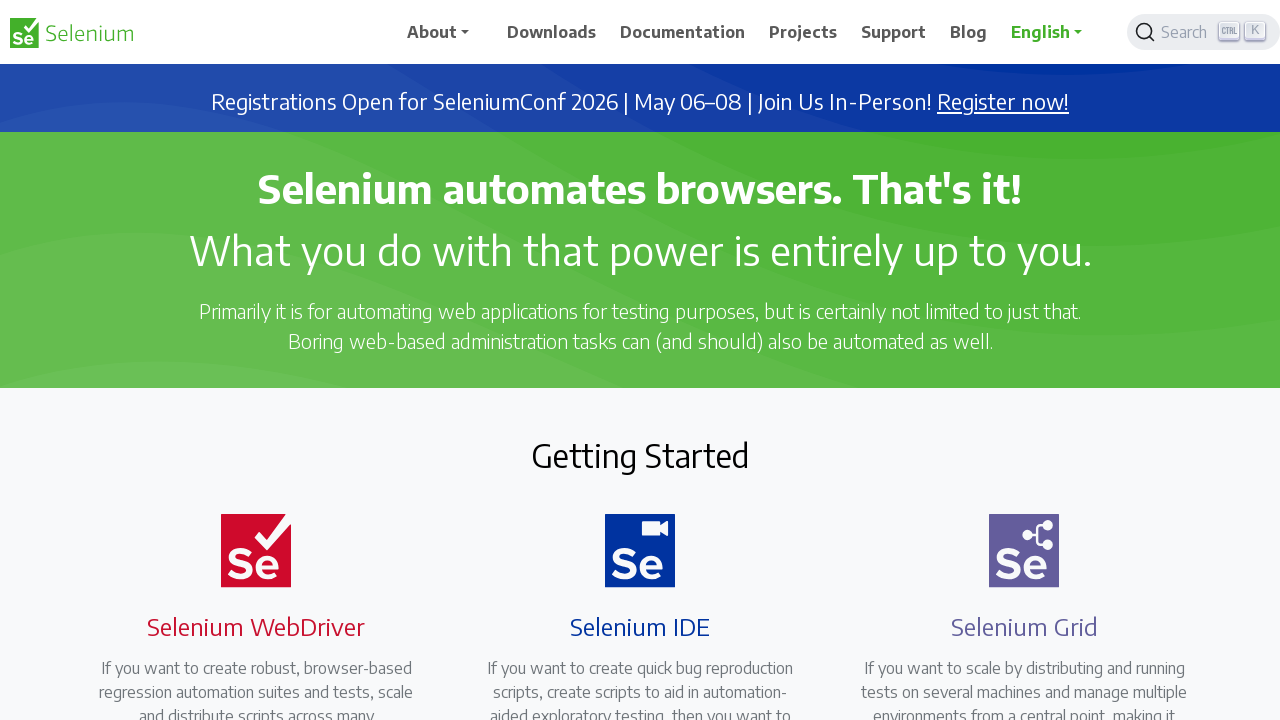

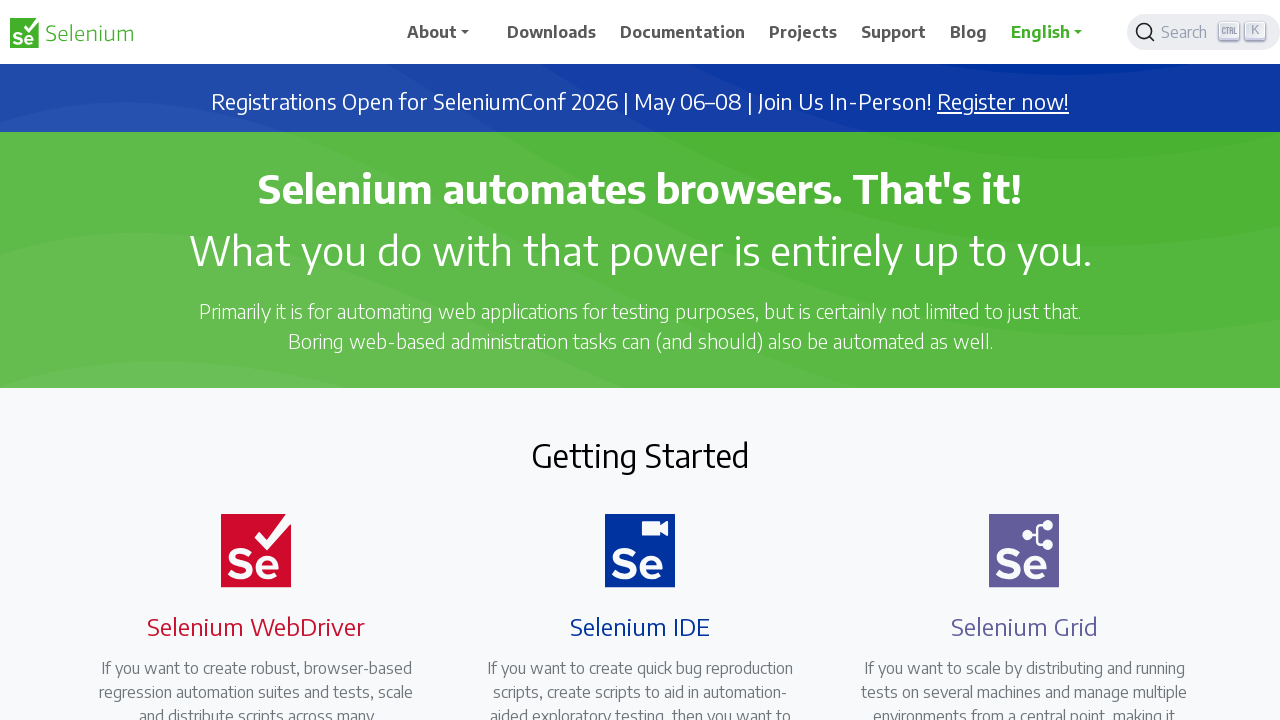